Tests checkbox functionality by expanding a tree element, clicking checkboxes, and verifying their selection states

Starting URL: https://www.tutorialspoint.com/selenium/practice/check-box.php

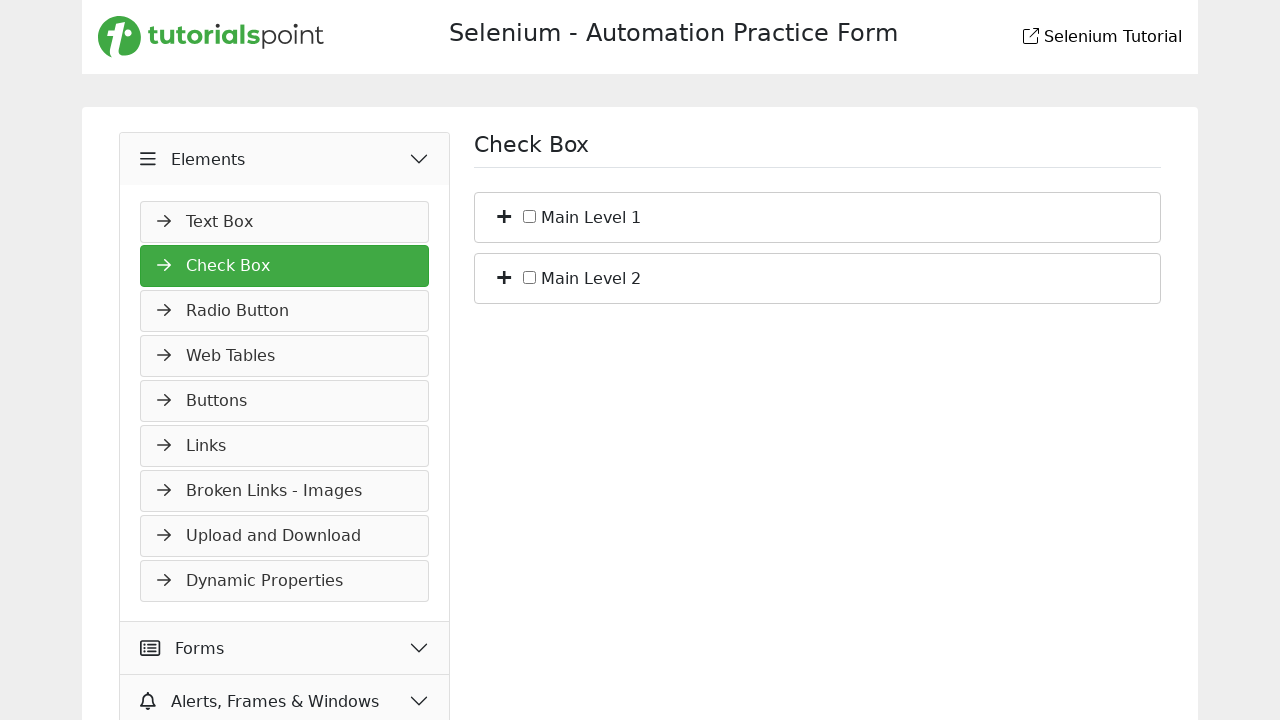

Clicked expand button to show nested checkboxes at (504, 215) on //*[@id="bs_1"]/span[1]
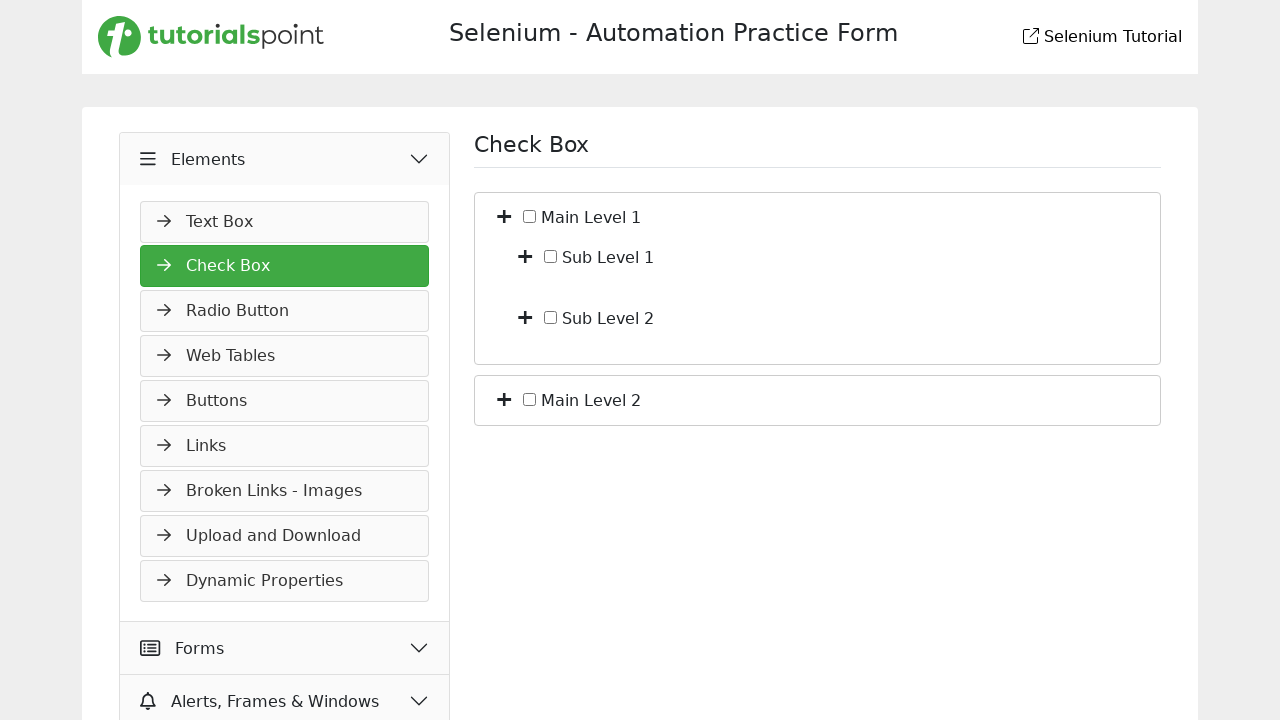

Clicked first checkbox at (530, 216) on #c_bs_1
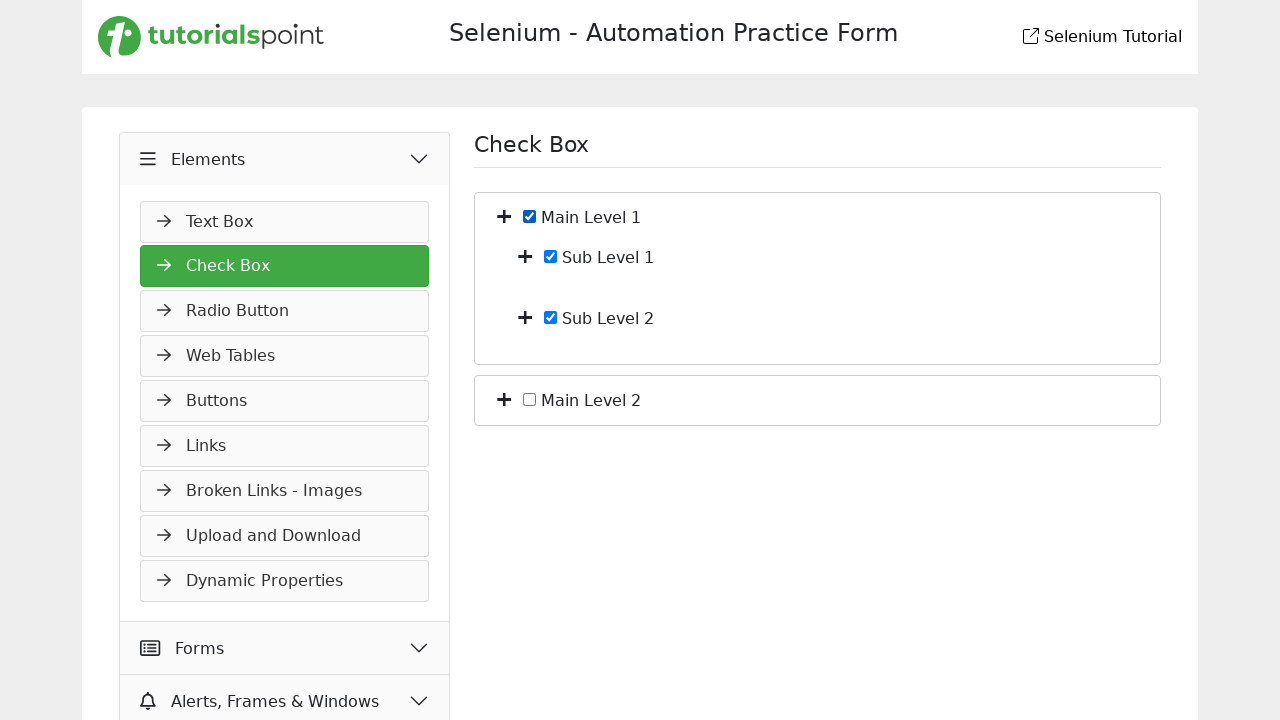

Clicked second checkbox at (530, 399) on #c_bs_2
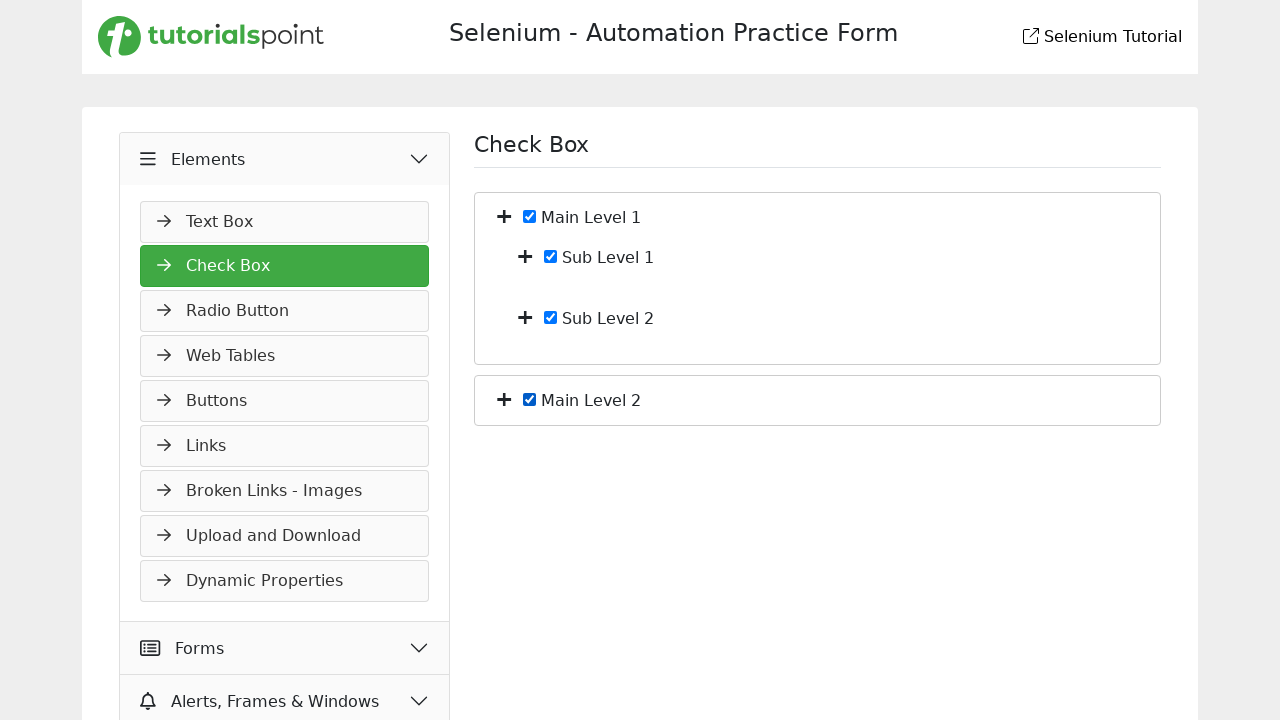

Verified first checkbox is selected
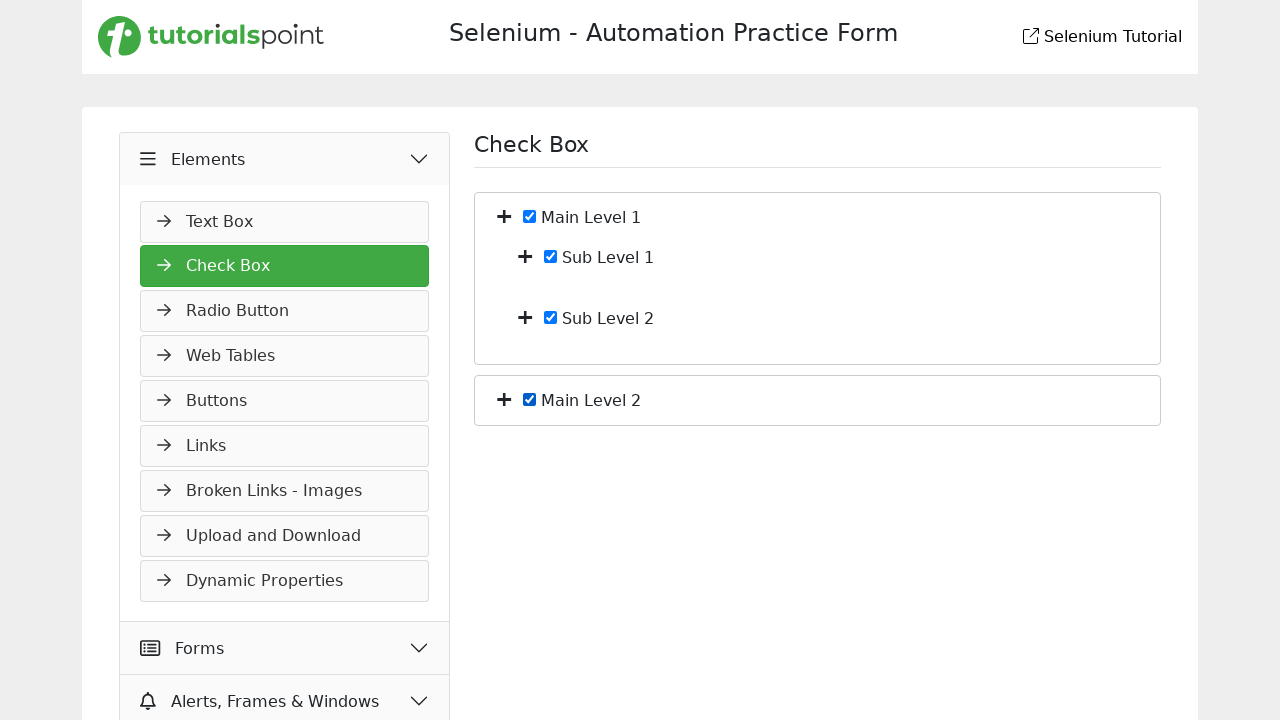

Clicked first checkbox again to uncheck it at (530, 216) on #c_bs_1
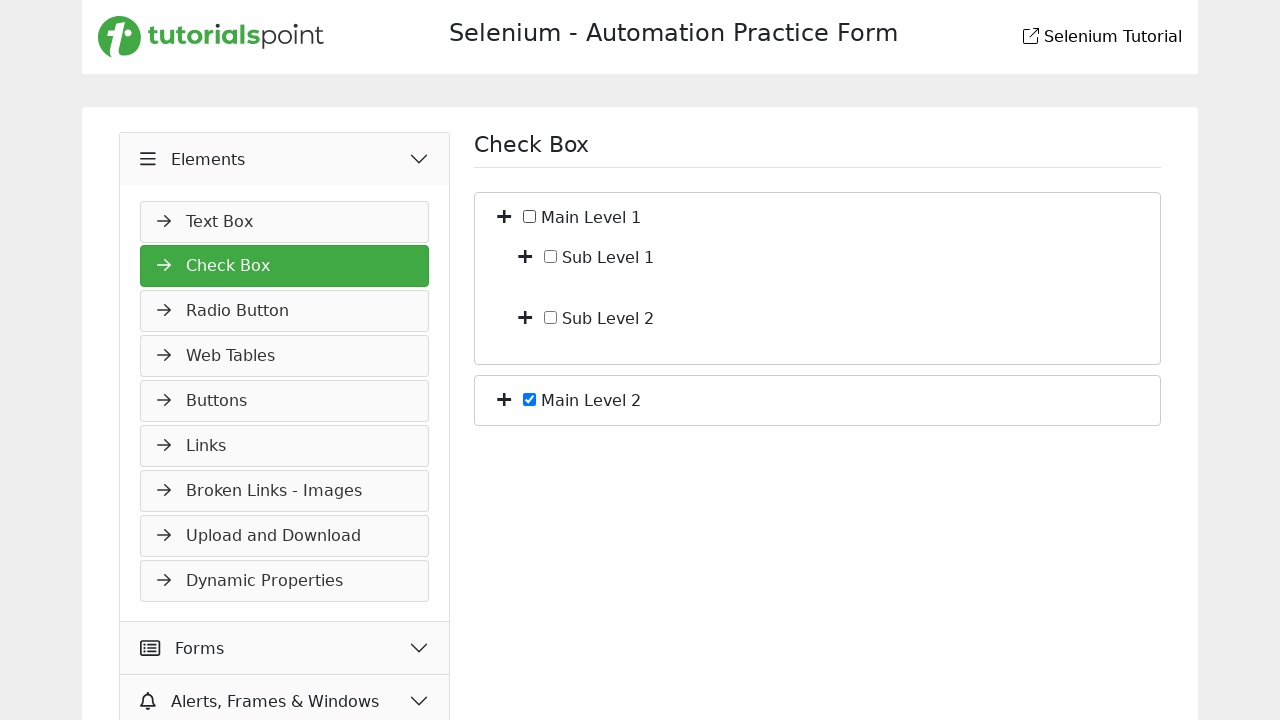

Verified first checkbox is unchecked
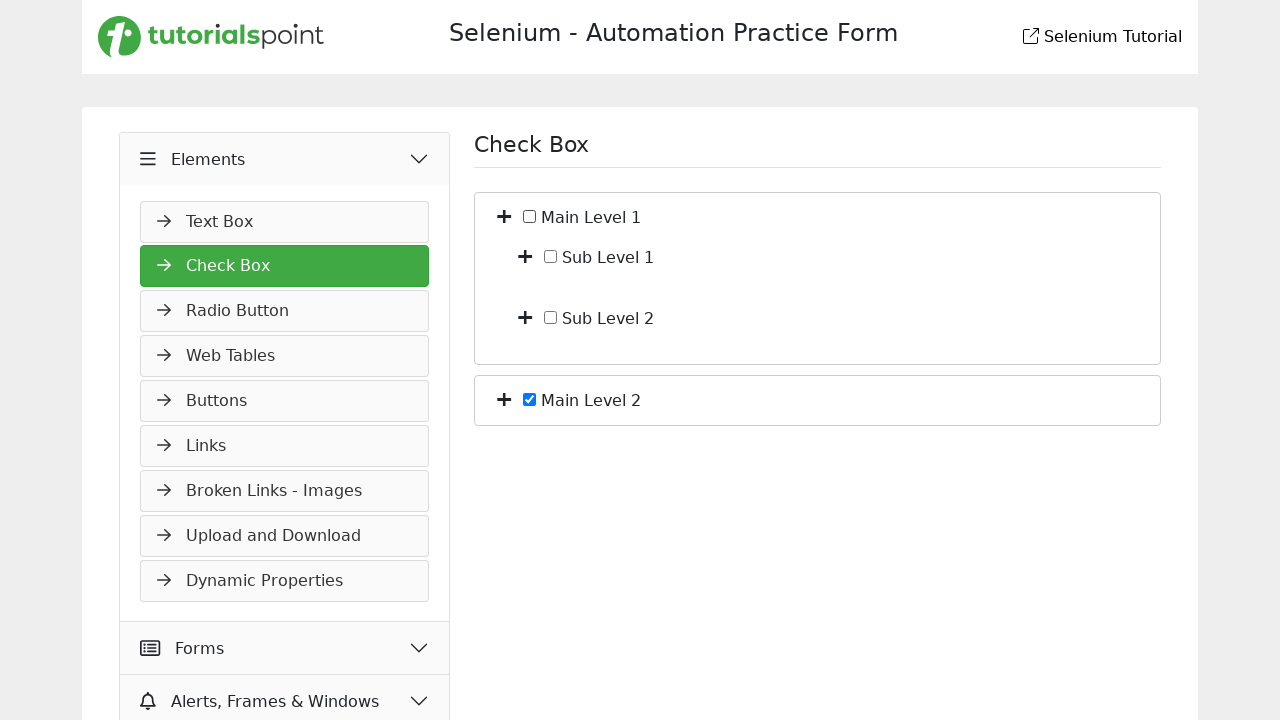

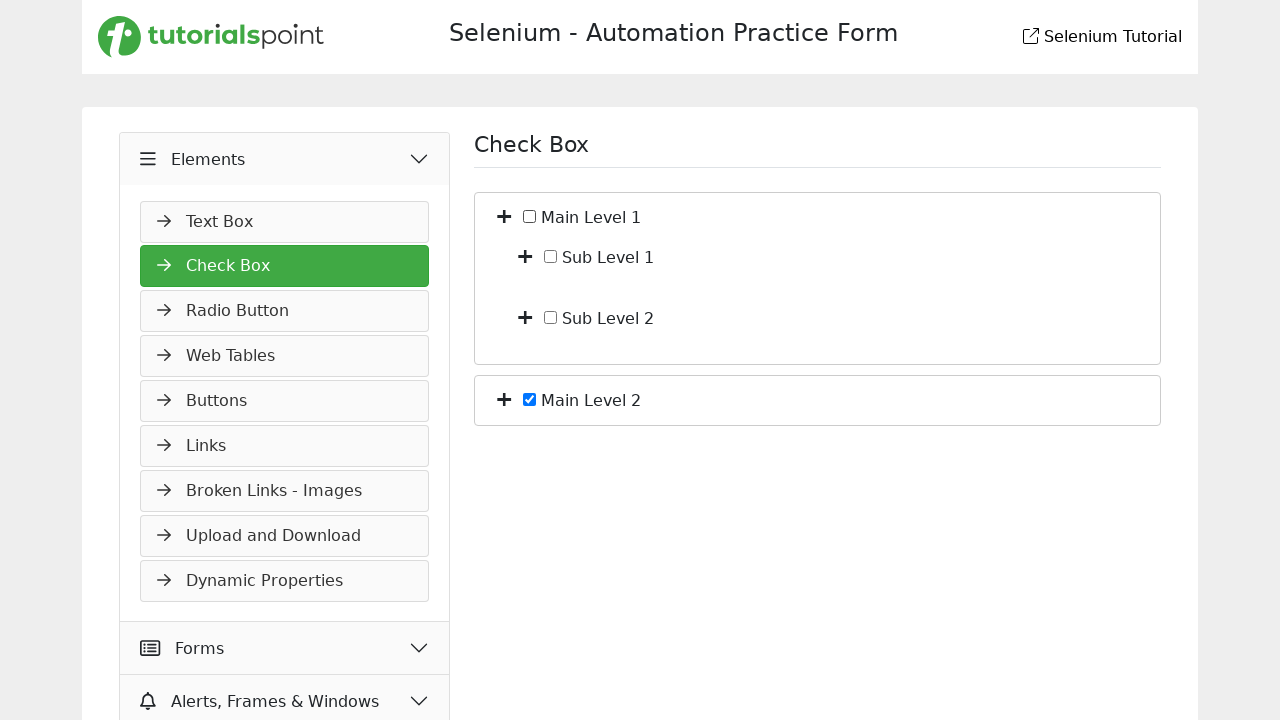